Tests horizontal scrolling functionality by scrolling right and then left on a dashboard page using JavaScript execution

Starting URL: https://dashboards.handmadeinteractive.com/jasonlove/

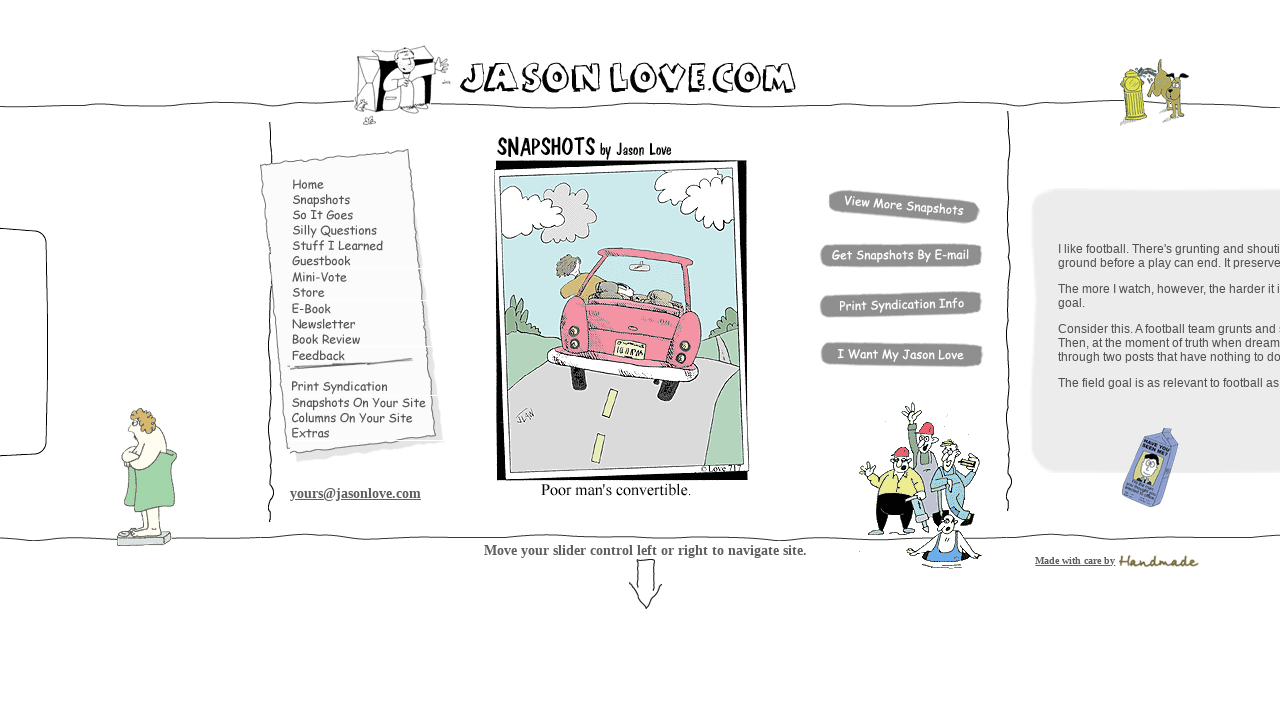

Scrolled right horizontally by 5000 pixels
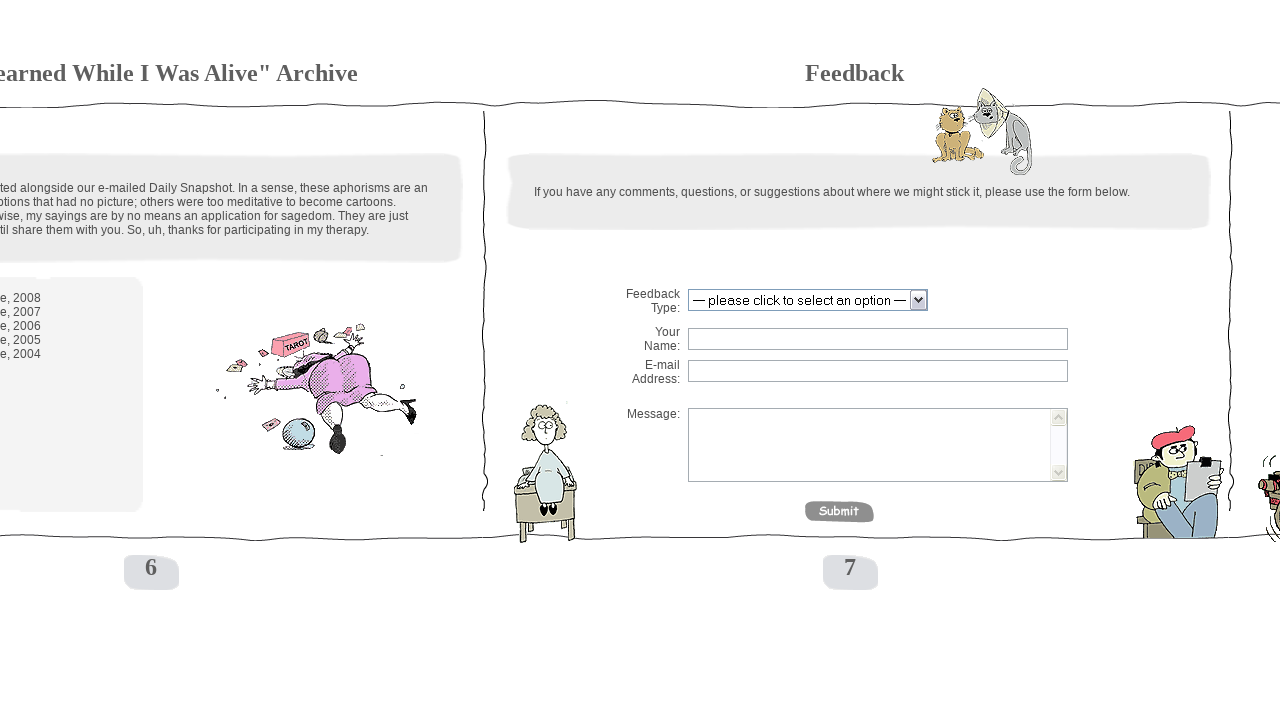

Waited 2000ms for scroll animation to complete
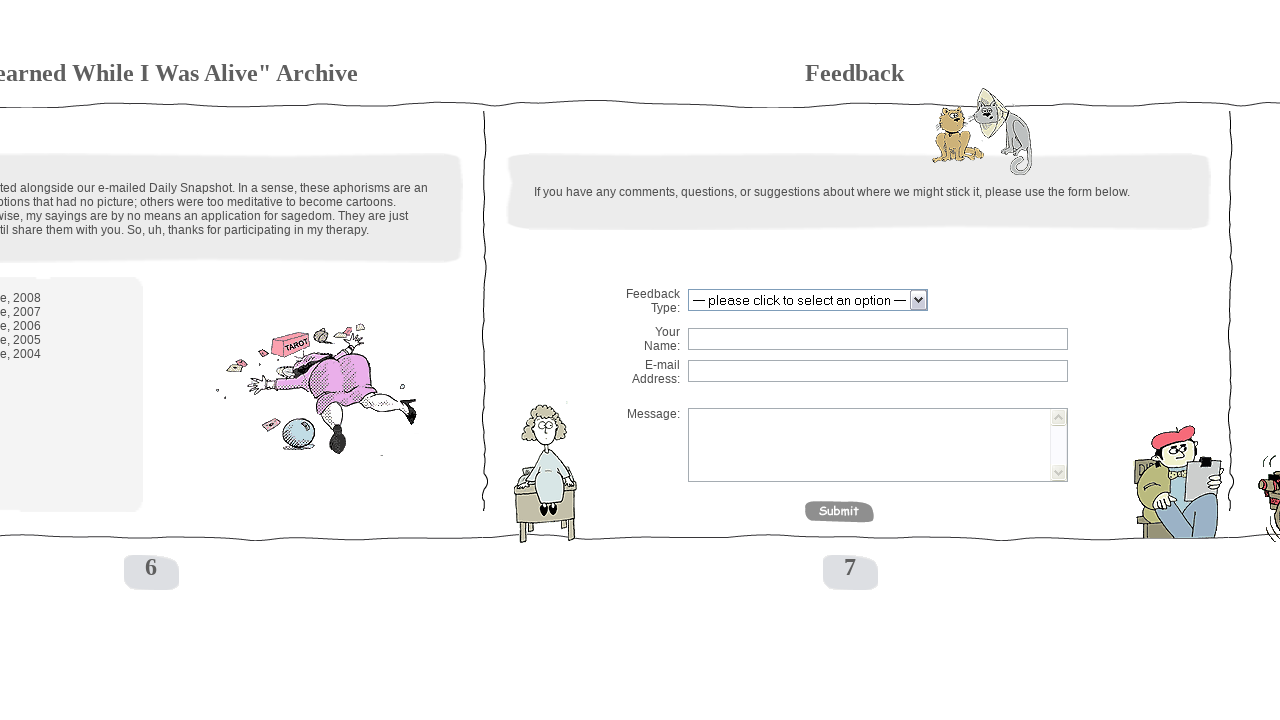

Scrolled left horizontally by 5000 pixels
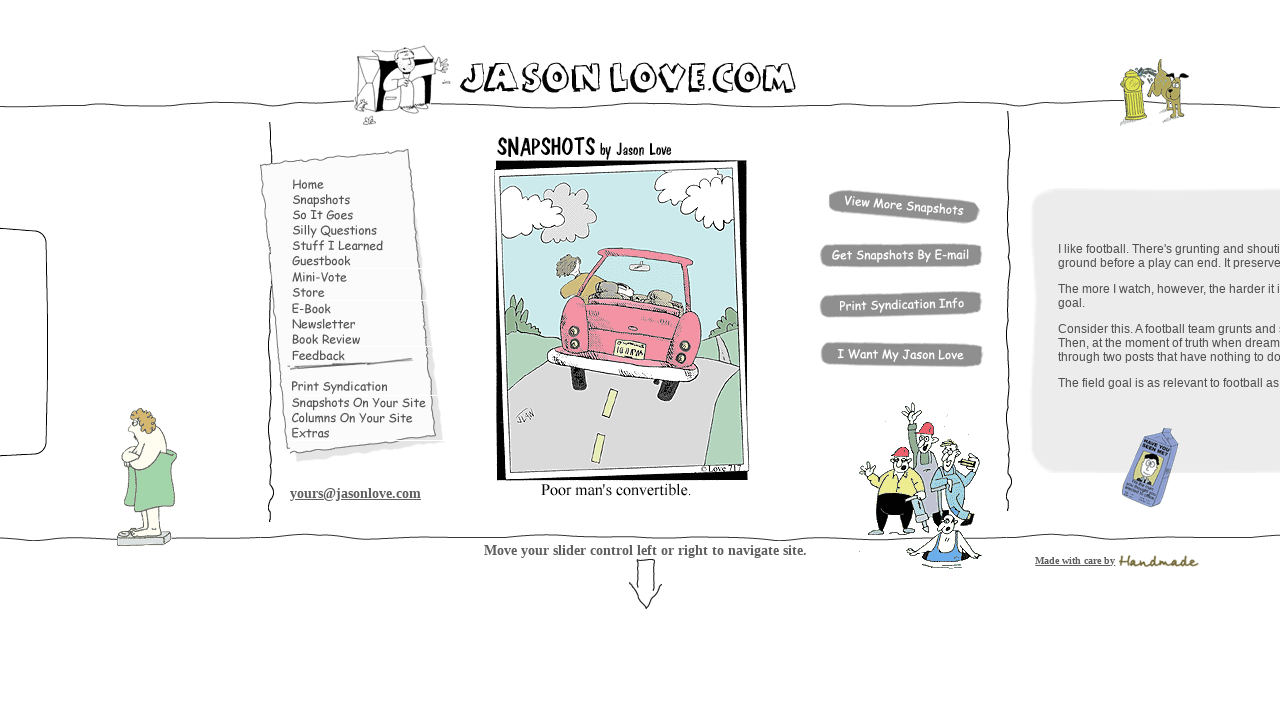

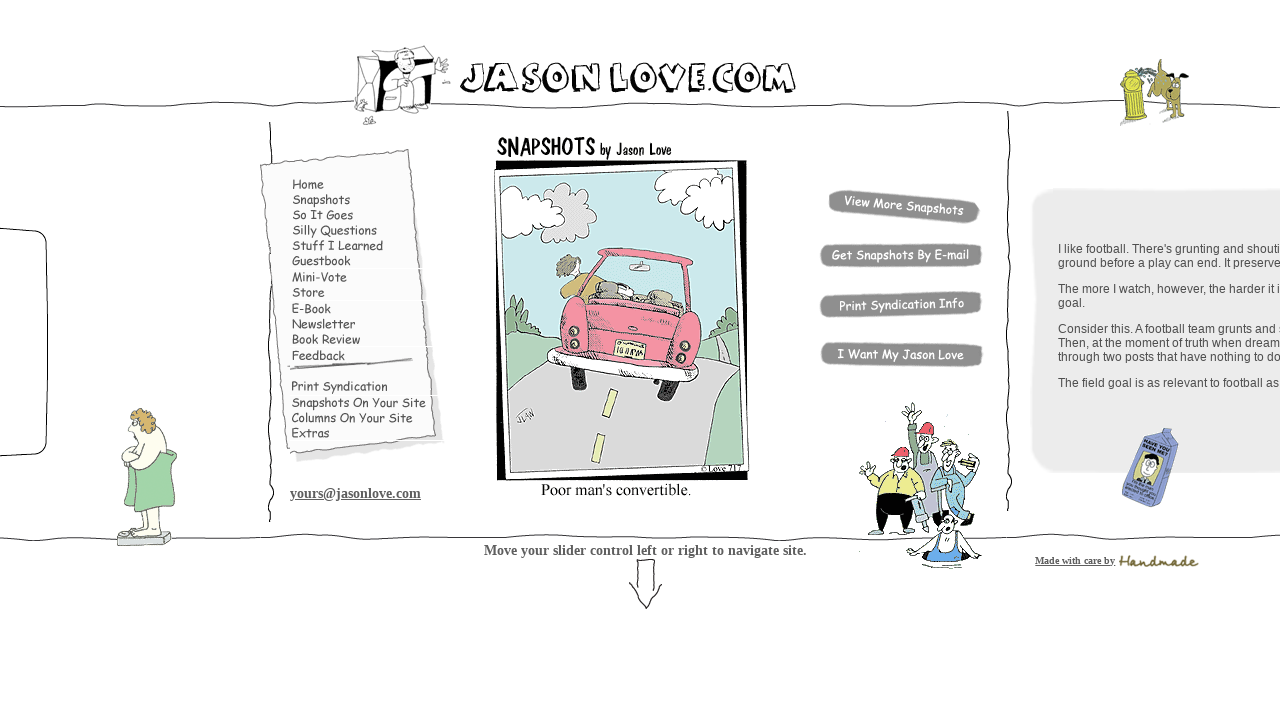